Navigates to a nested frames example page and switches through multiple frame levels to access content in the middle frame

Starting URL: https://the-internet.herokuapp.com/

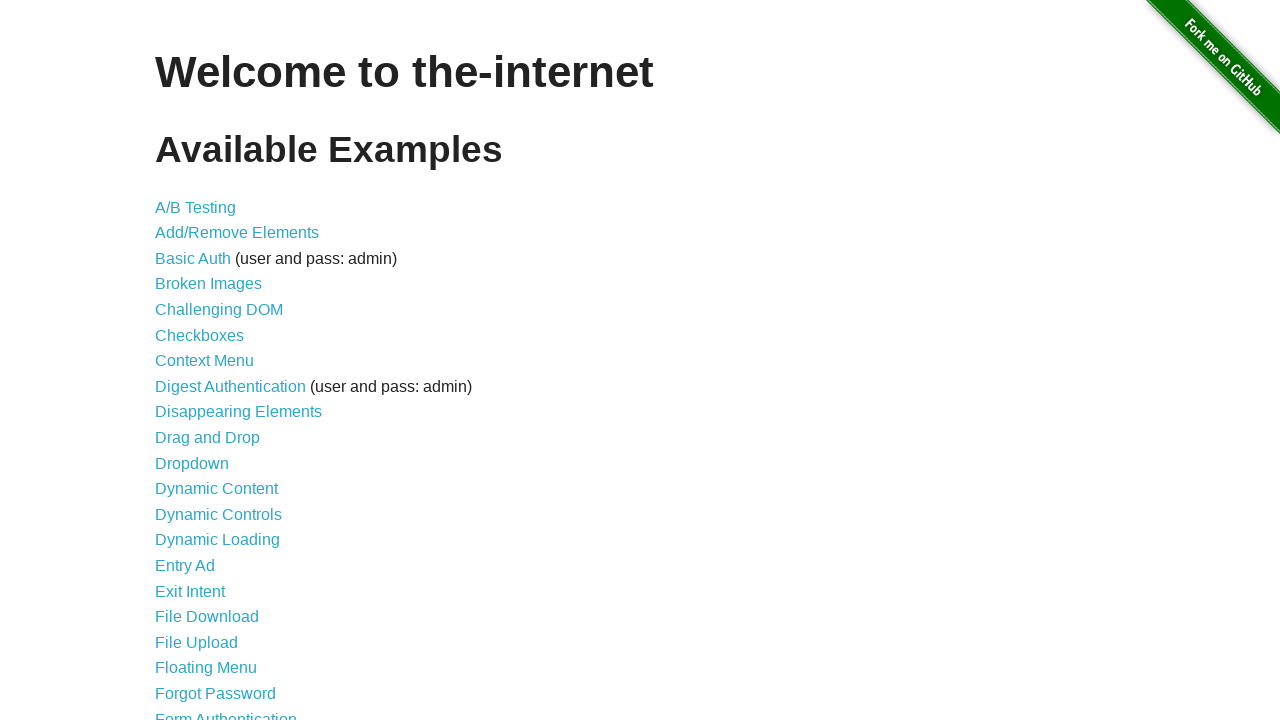

Clicked on Nested Frames link at (210, 395) on text=Nested Frames
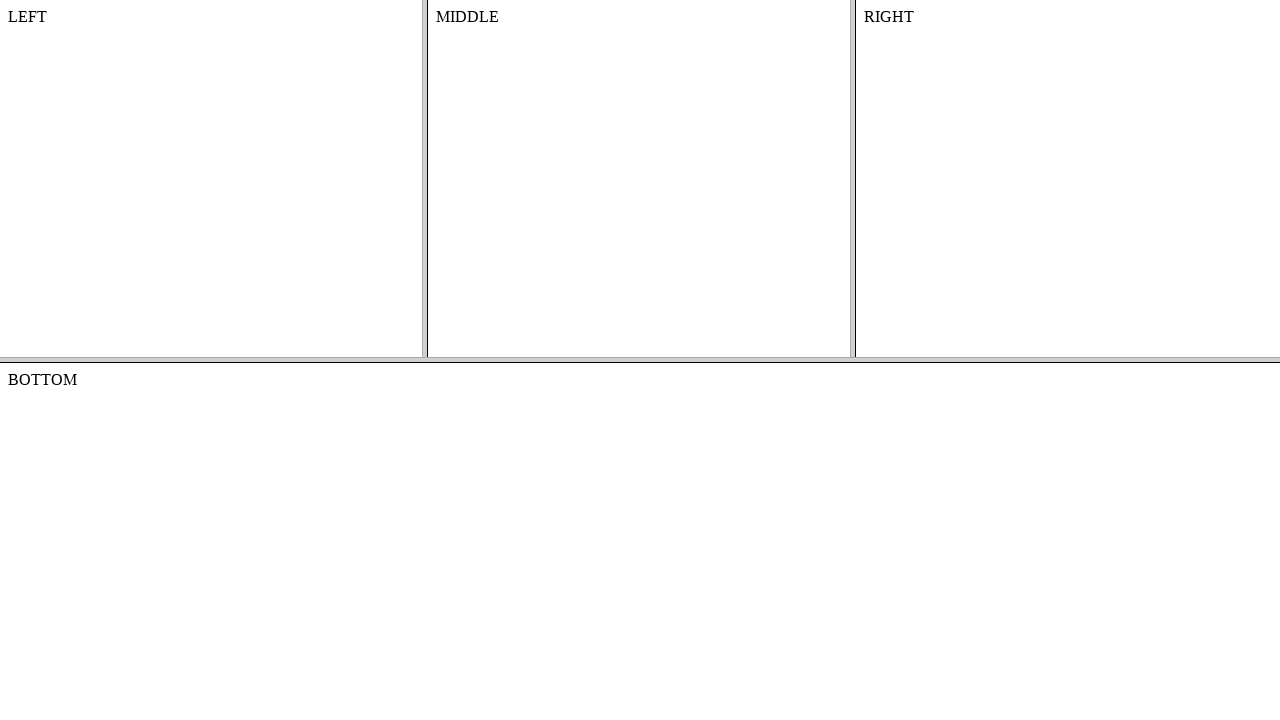

Waited for page to load completely
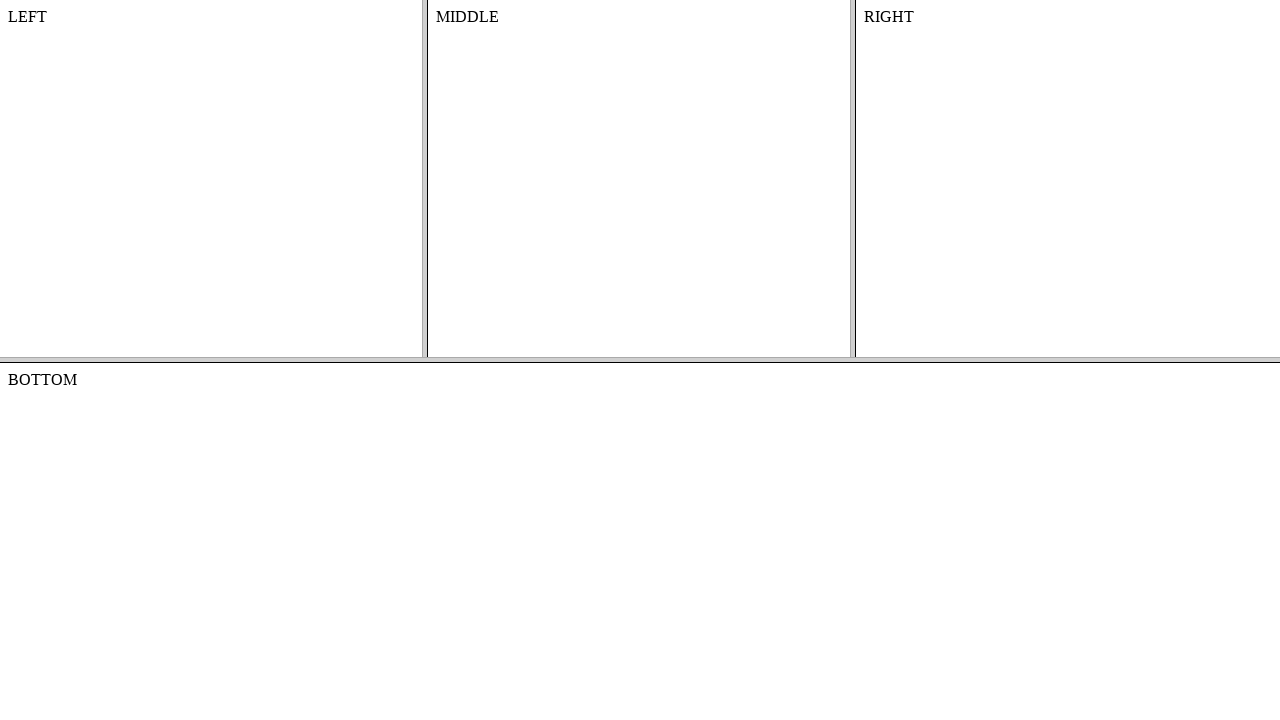

Located the top frame
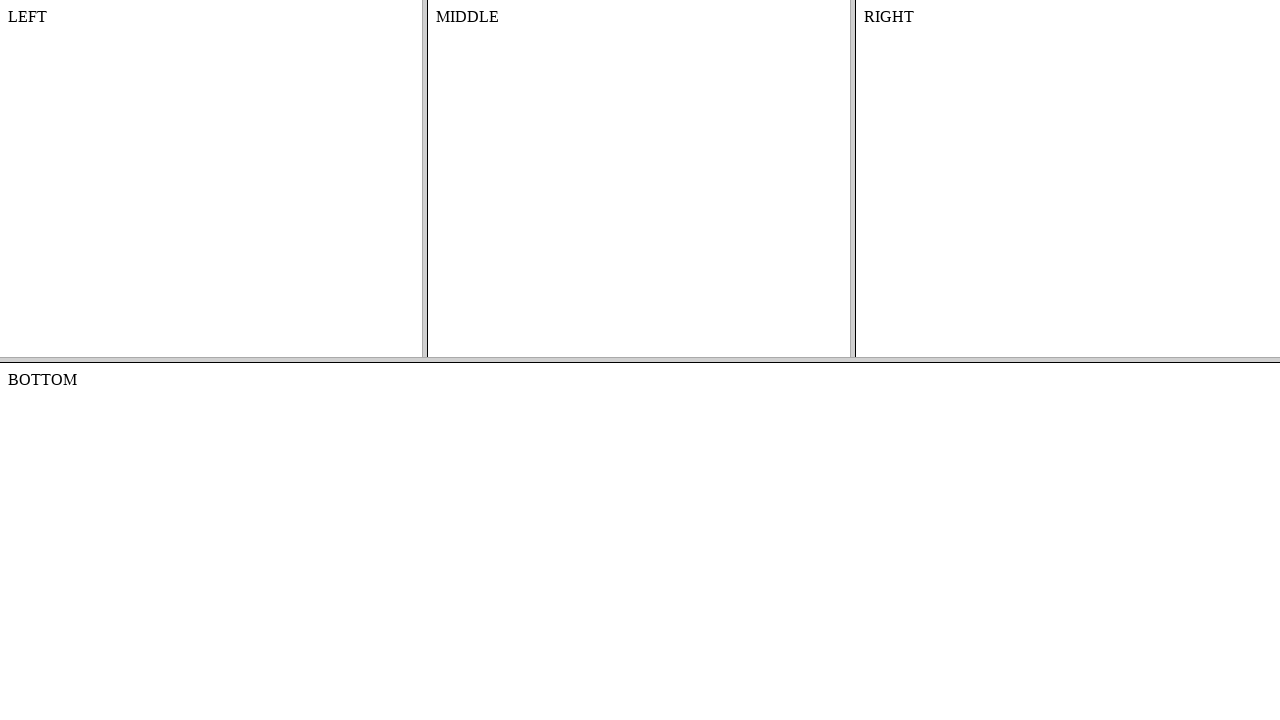

Located the middle frame nested inside top frame
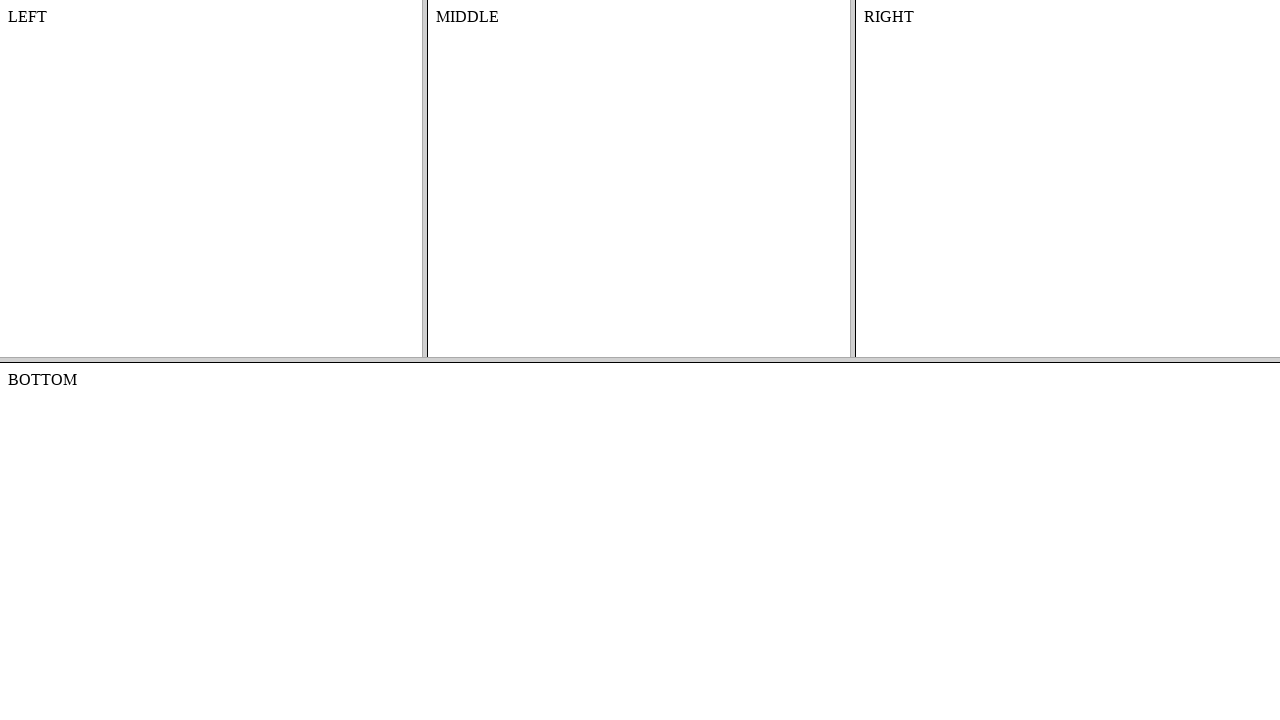

Retrieved text content from the middle frame element
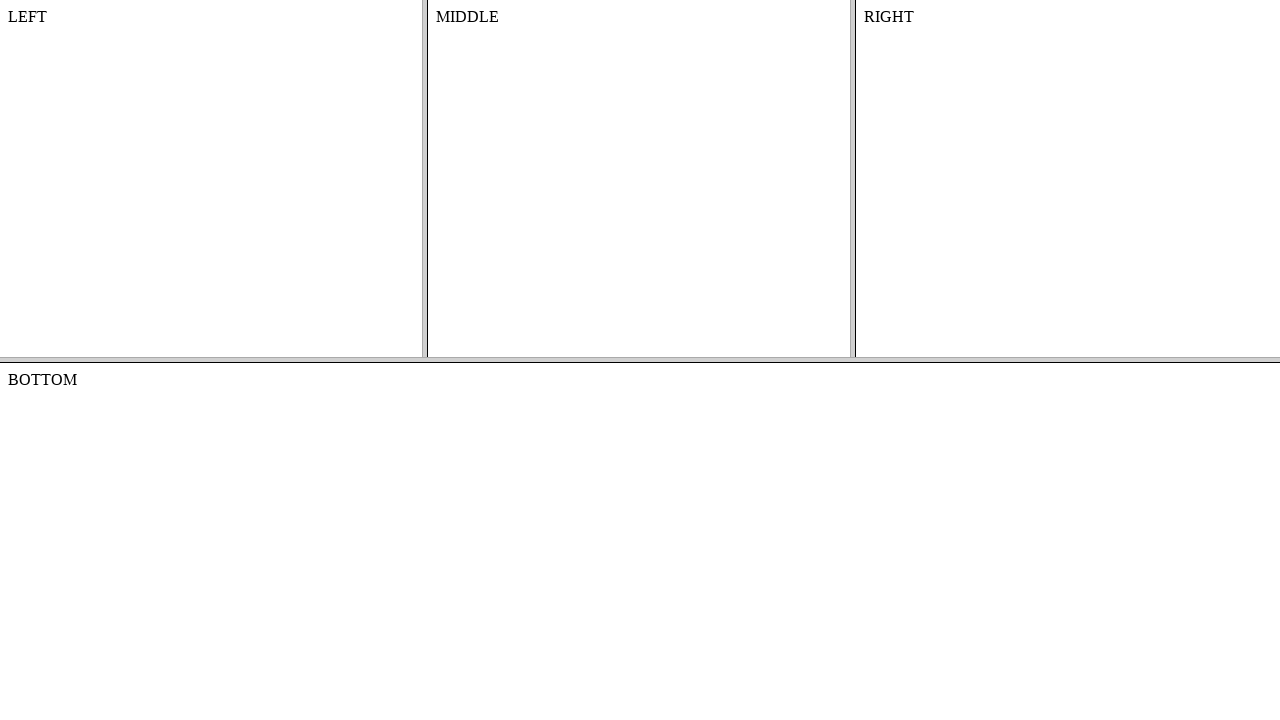

Printed content text to console
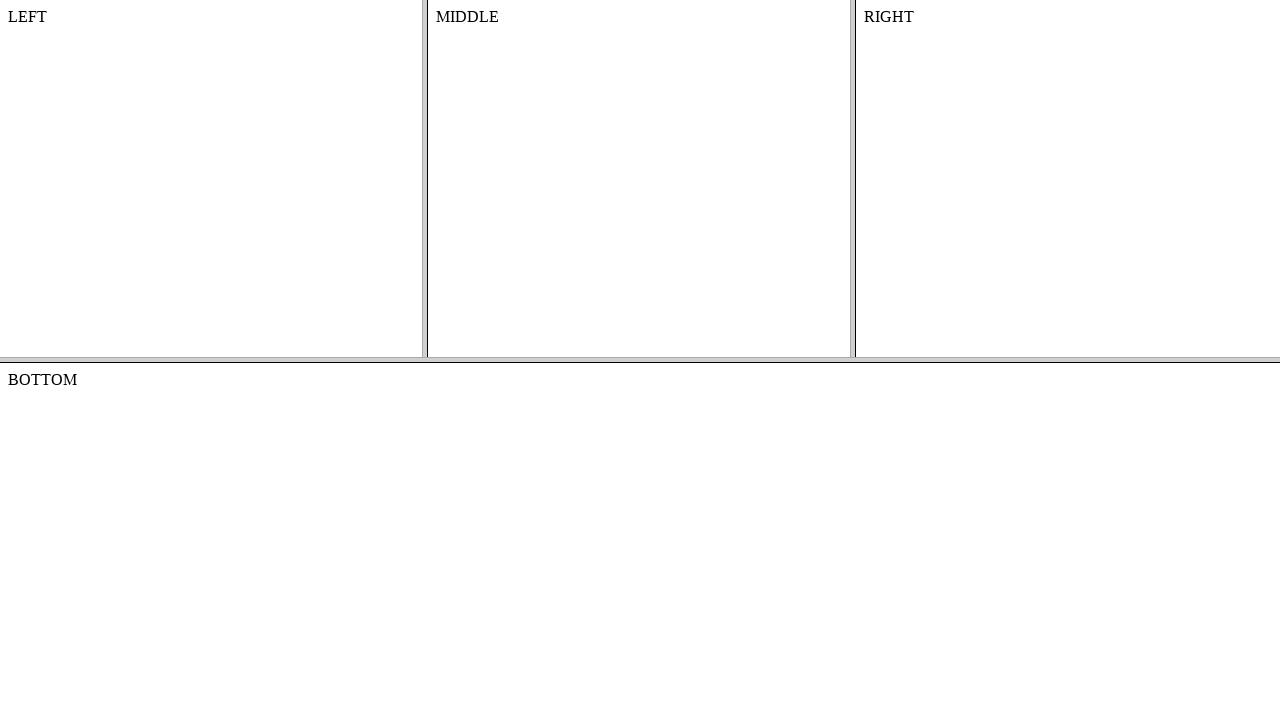

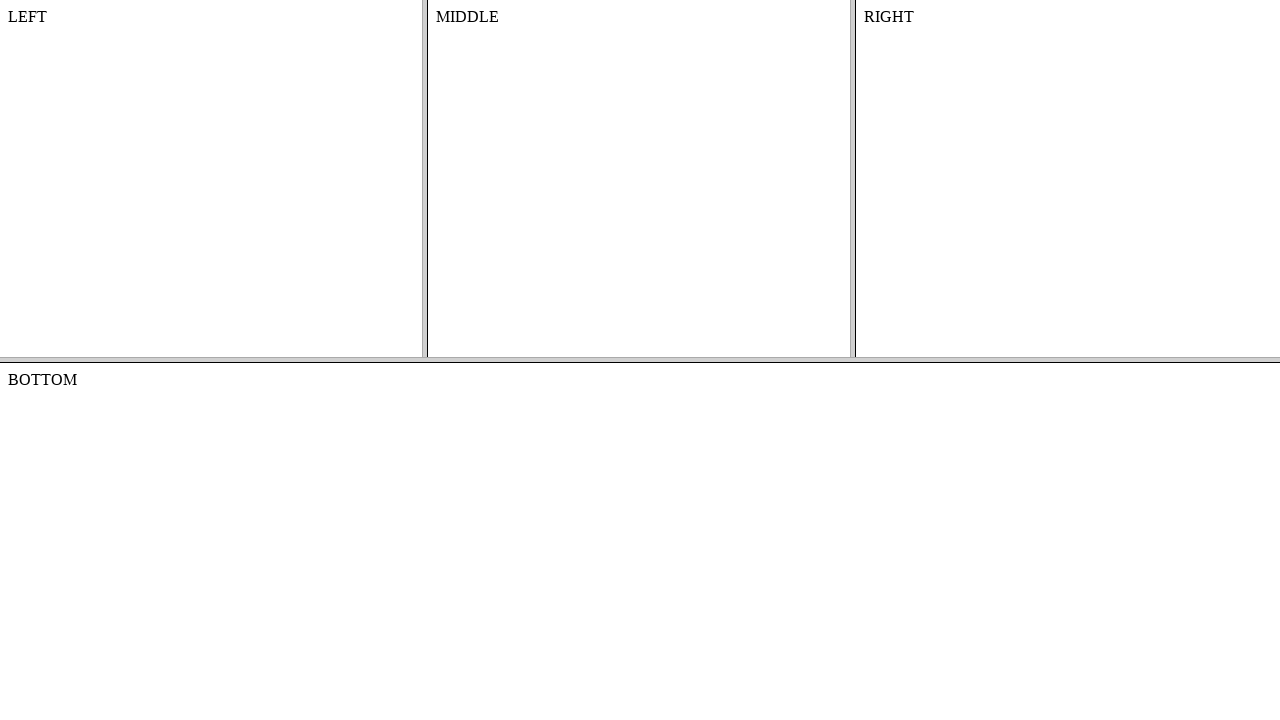